Tests marking individual todo items as complete by clicking their checkboxes.

Starting URL: https://demo.playwright.dev/todomvc

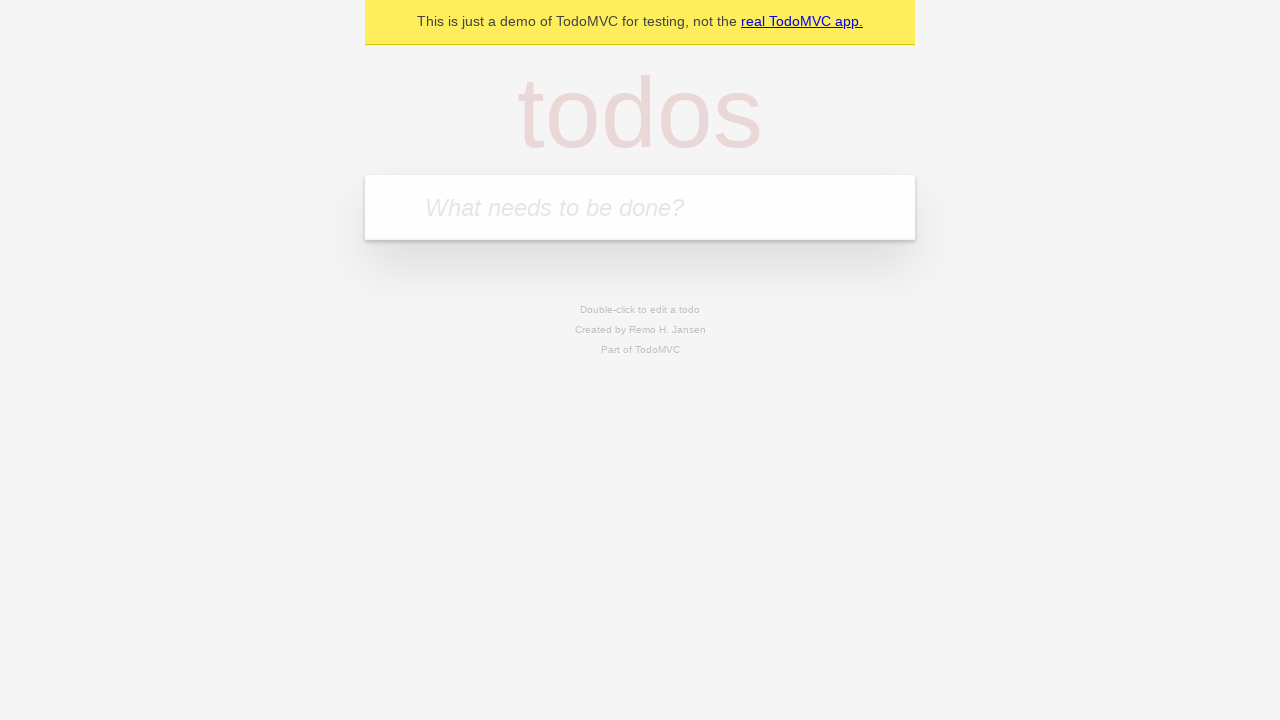

Filled todo input with 'buy some cheese' on internal:attr=[placeholder="What needs to be done?"i]
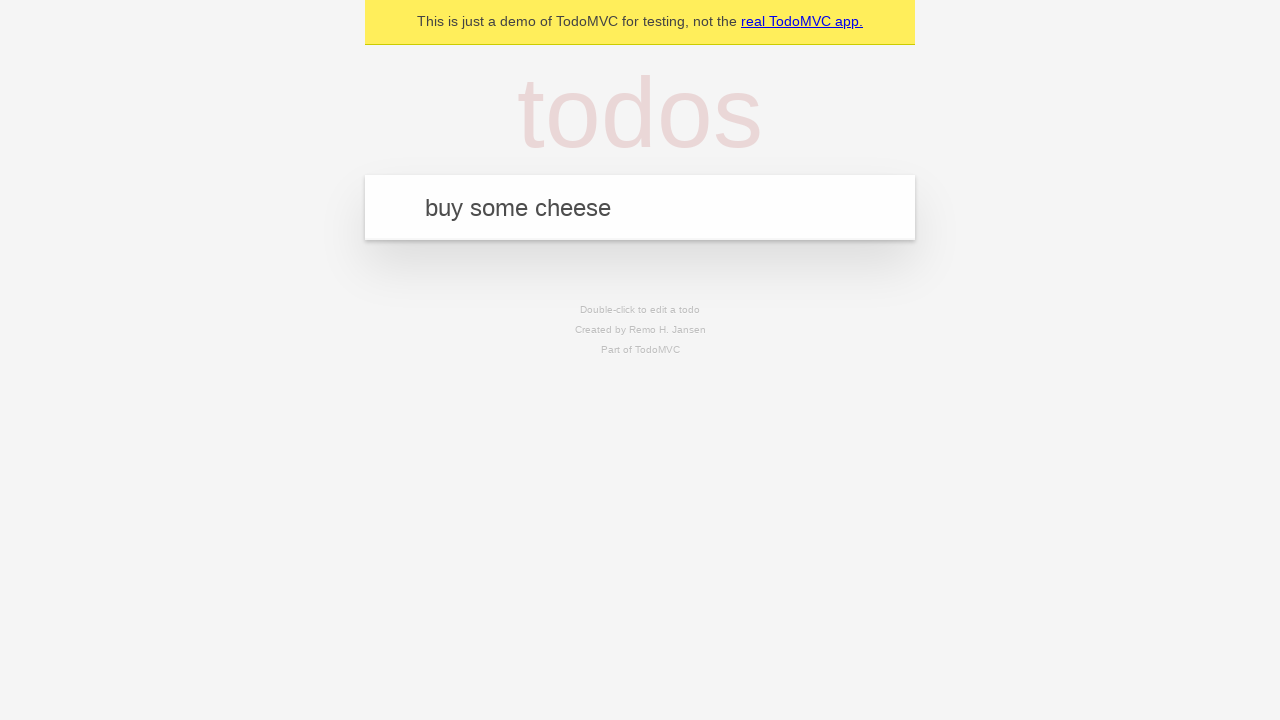

Pressed Enter to add first todo item on internal:attr=[placeholder="What needs to be done?"i]
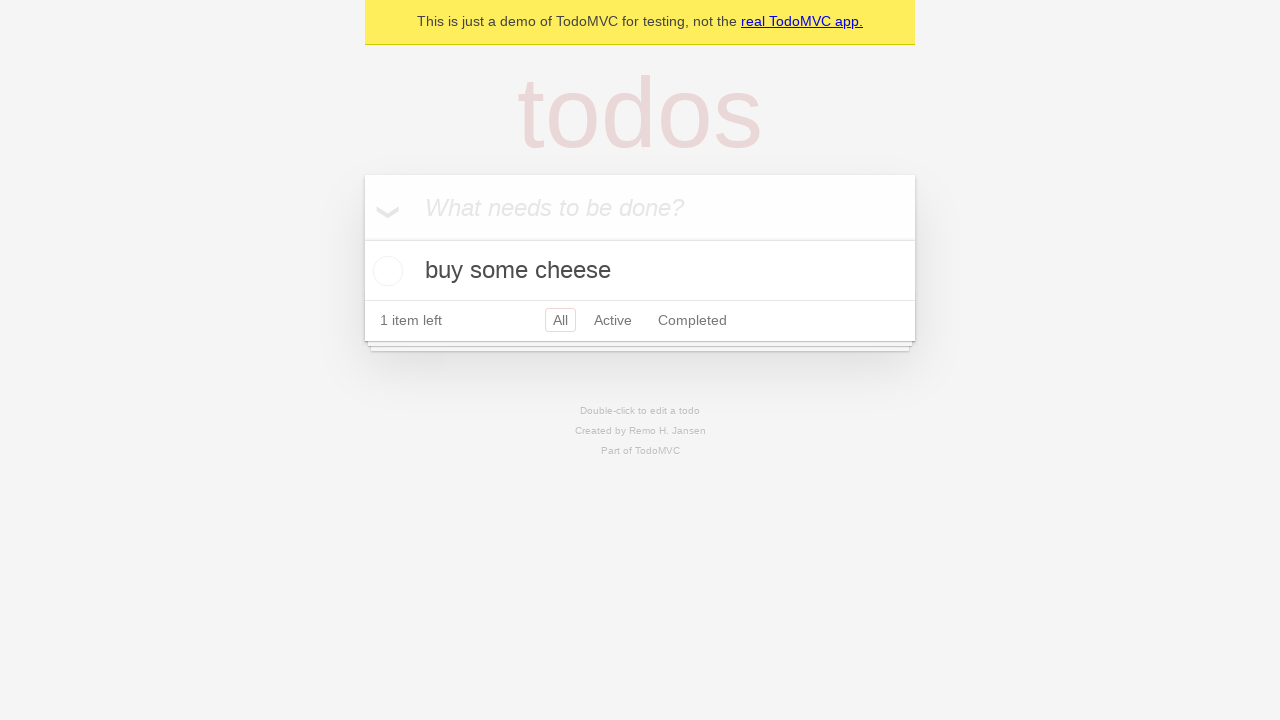

Filled todo input with 'feed the cat' on internal:attr=[placeholder="What needs to be done?"i]
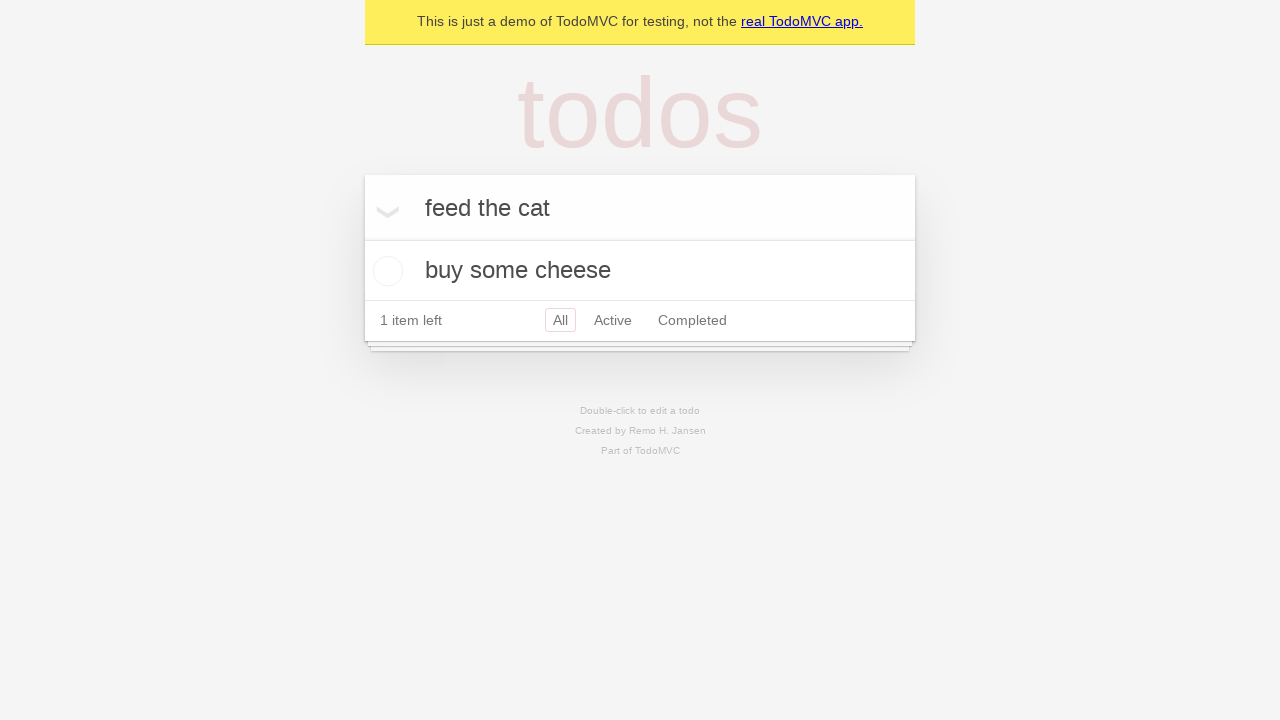

Pressed Enter to add second todo item on internal:attr=[placeholder="What needs to be done?"i]
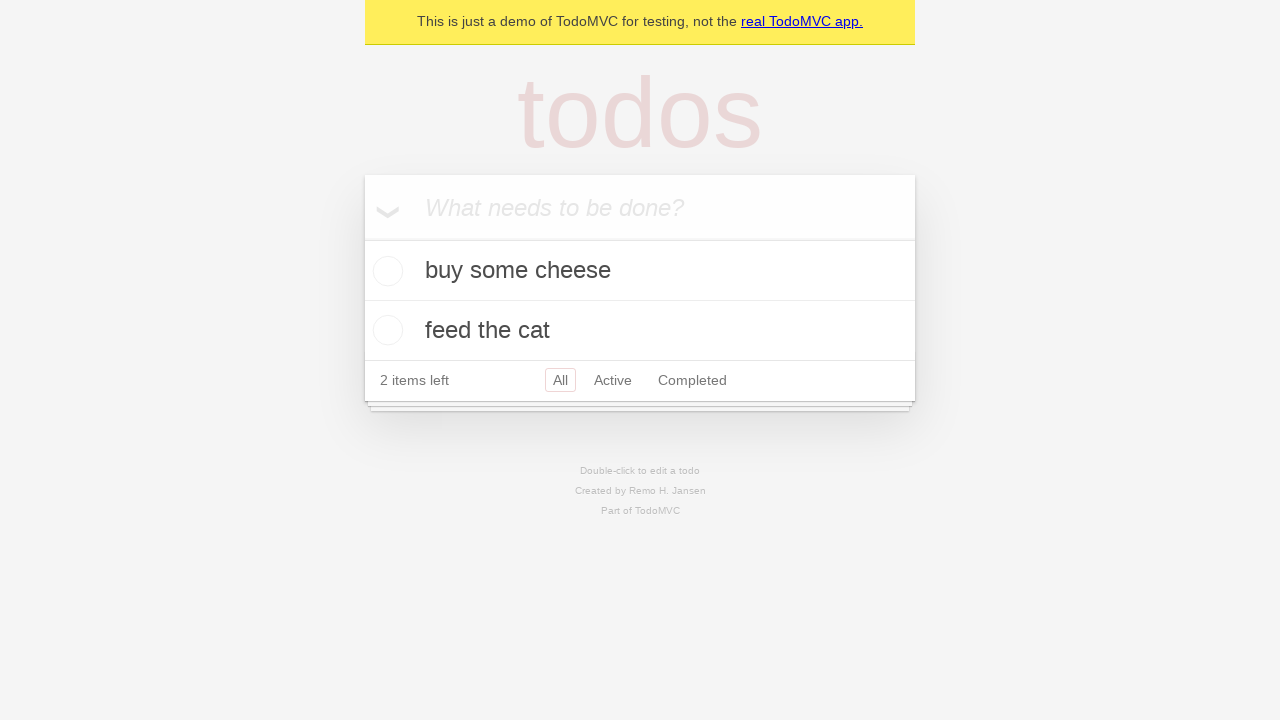

Waited for todo items to appear in the list
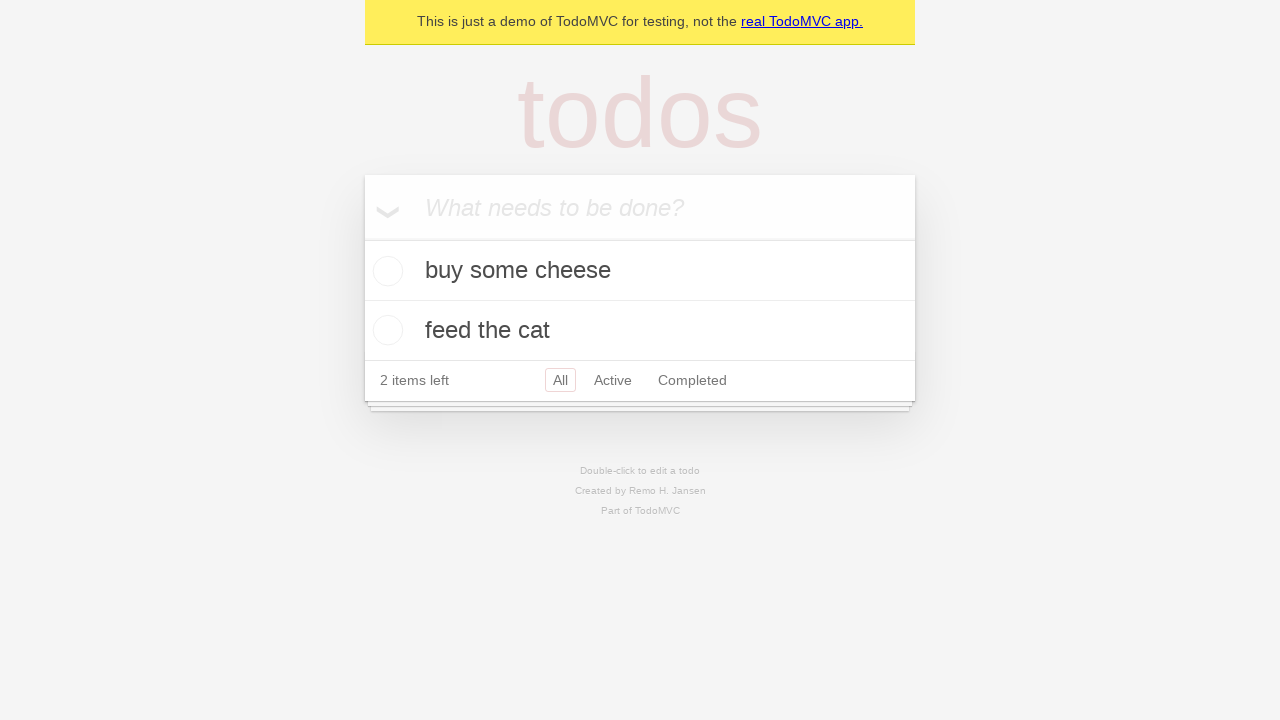

Marked first todo item 'buy some cheese' as complete at (385, 271) on [data-testid='todo-item'] >> nth=0 >> internal:role=checkbox
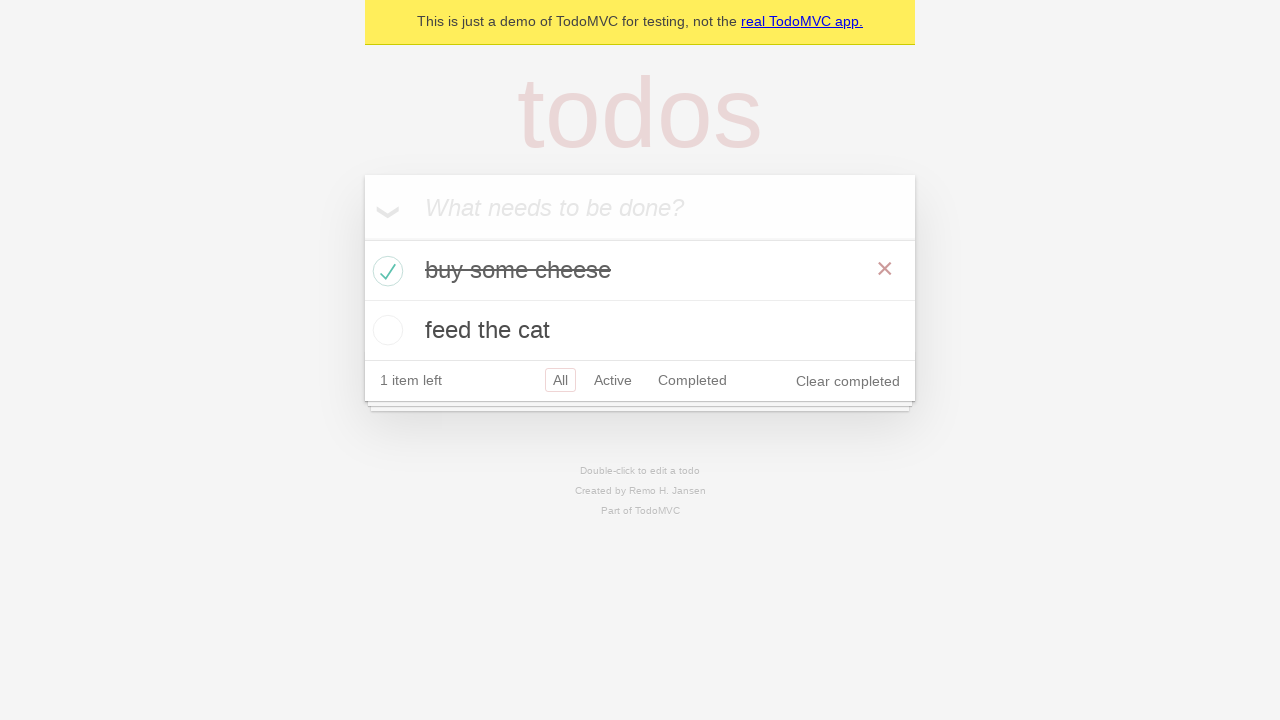

Marked second todo item 'feed the cat' as complete at (385, 330) on [data-testid='todo-item'] >> nth=1 >> internal:role=checkbox
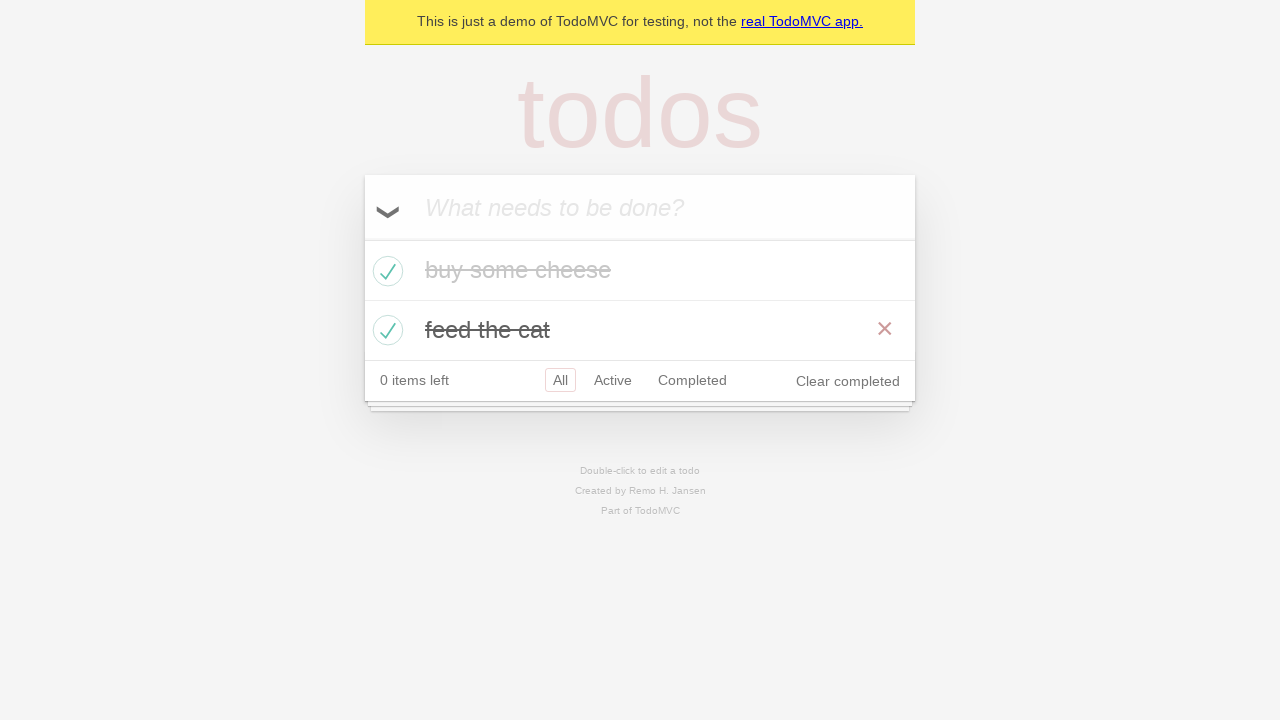

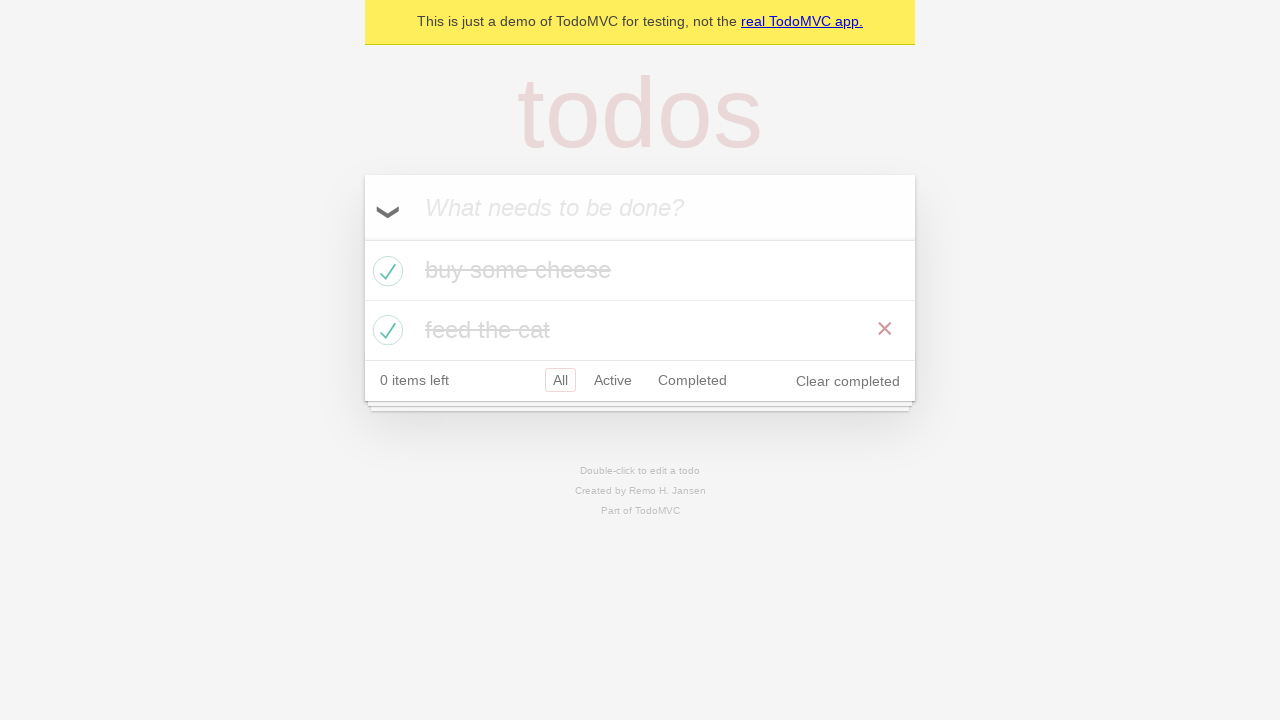